Tests the resizable widget functionality by dragging the resize handle to expand the element by 400 pixels in both directions

Starting URL: https://jqueryui.com/resources/demos/resizable/default.html

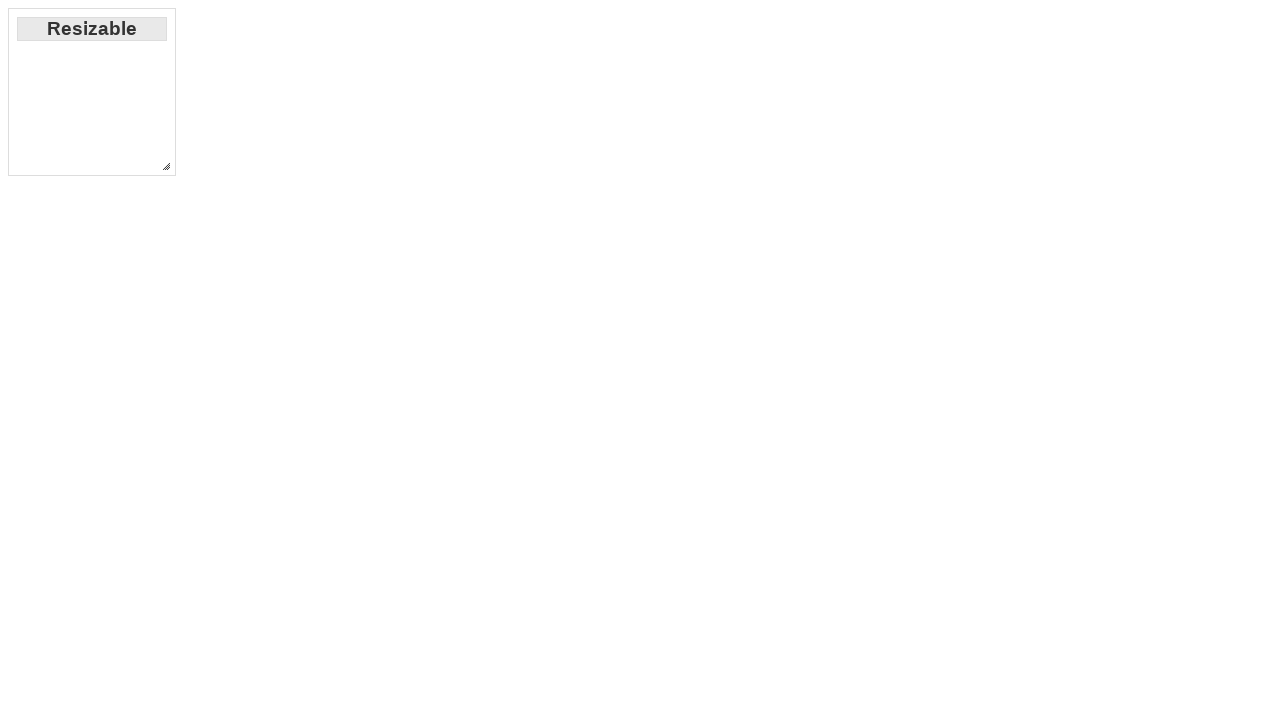

Located the resizable handle element (southeast corner)
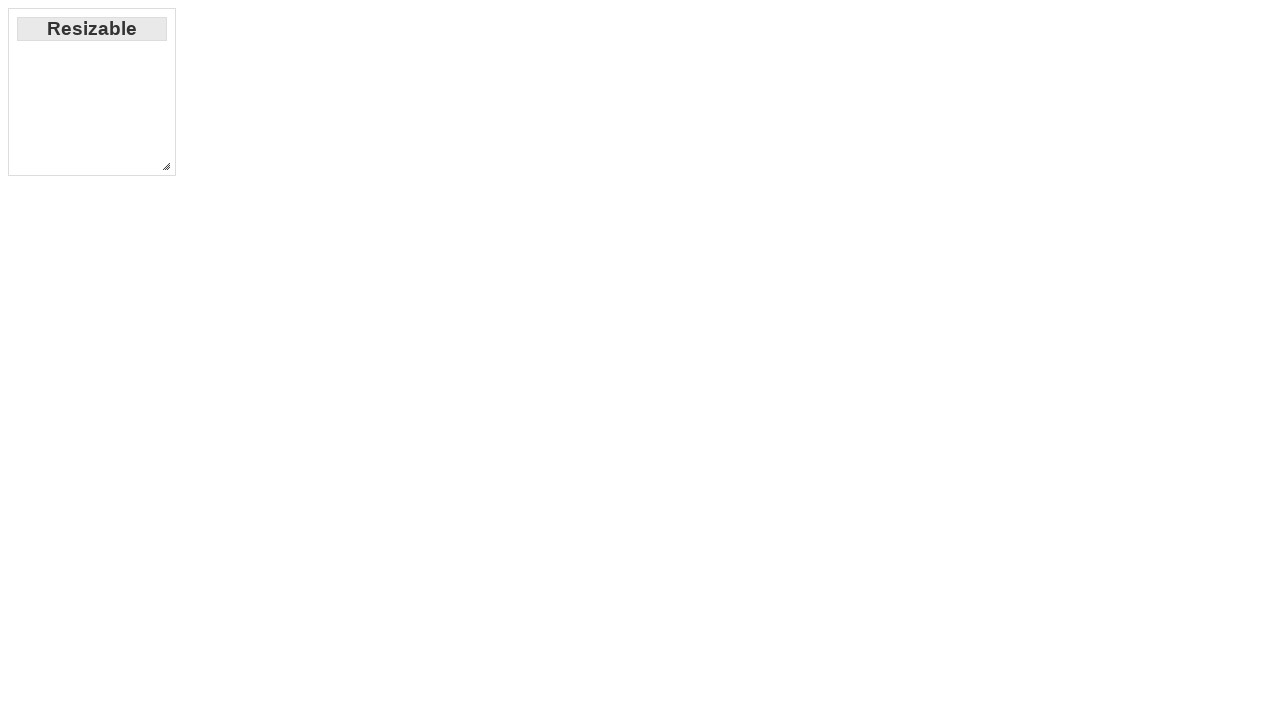

Resizable handle element is now visible
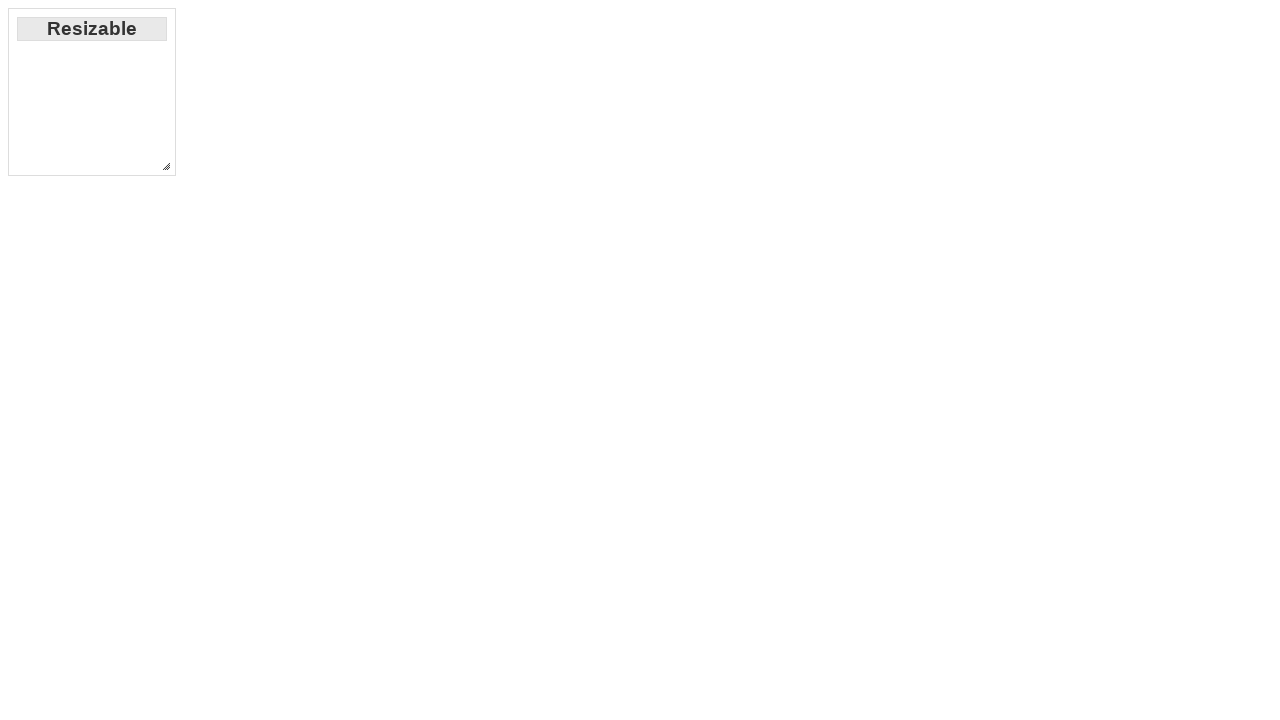

Retrieved bounding box coordinates of the resize handle
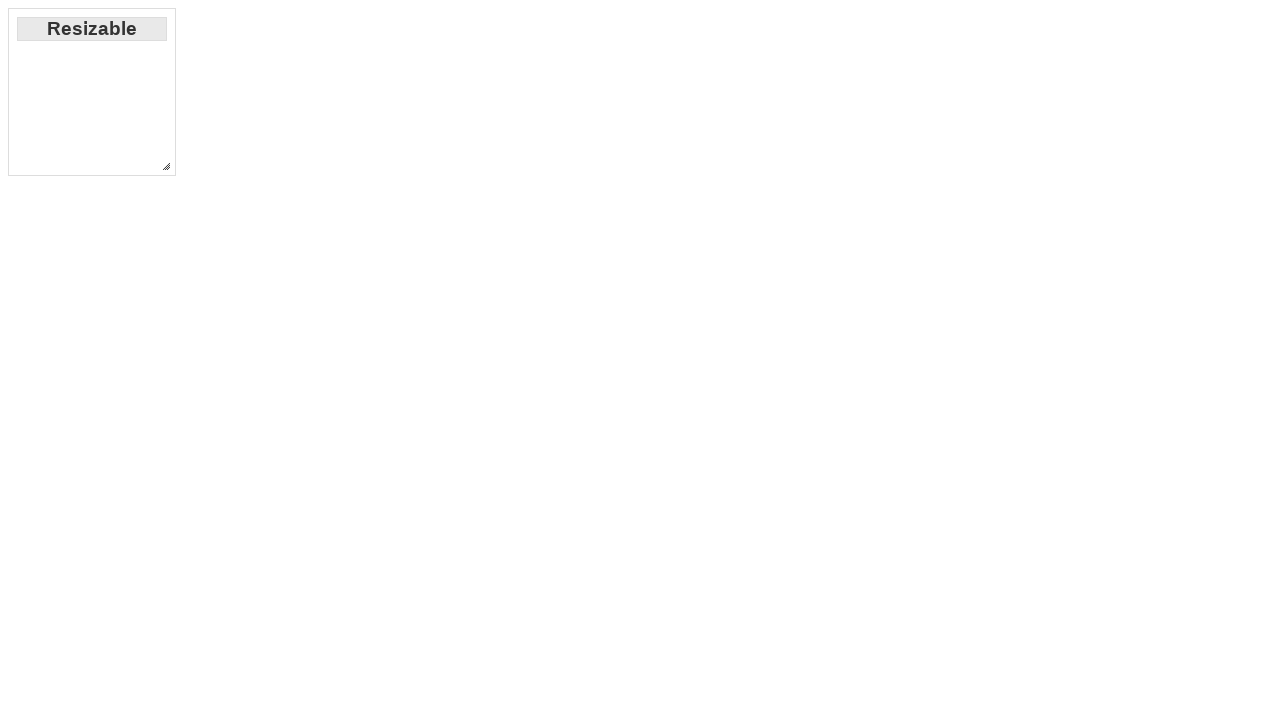

Moved mouse to the center of the resize handle at (166, 166)
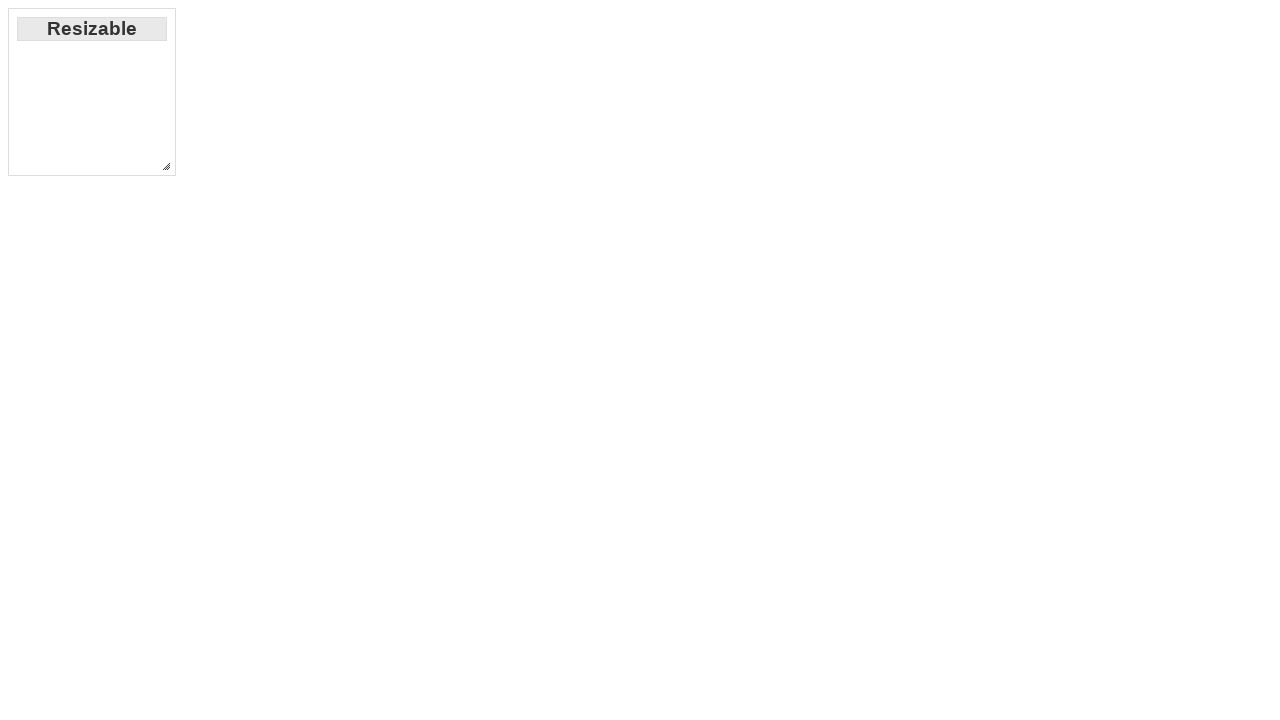

Pressed down the mouse button on the resize handle at (166, 166)
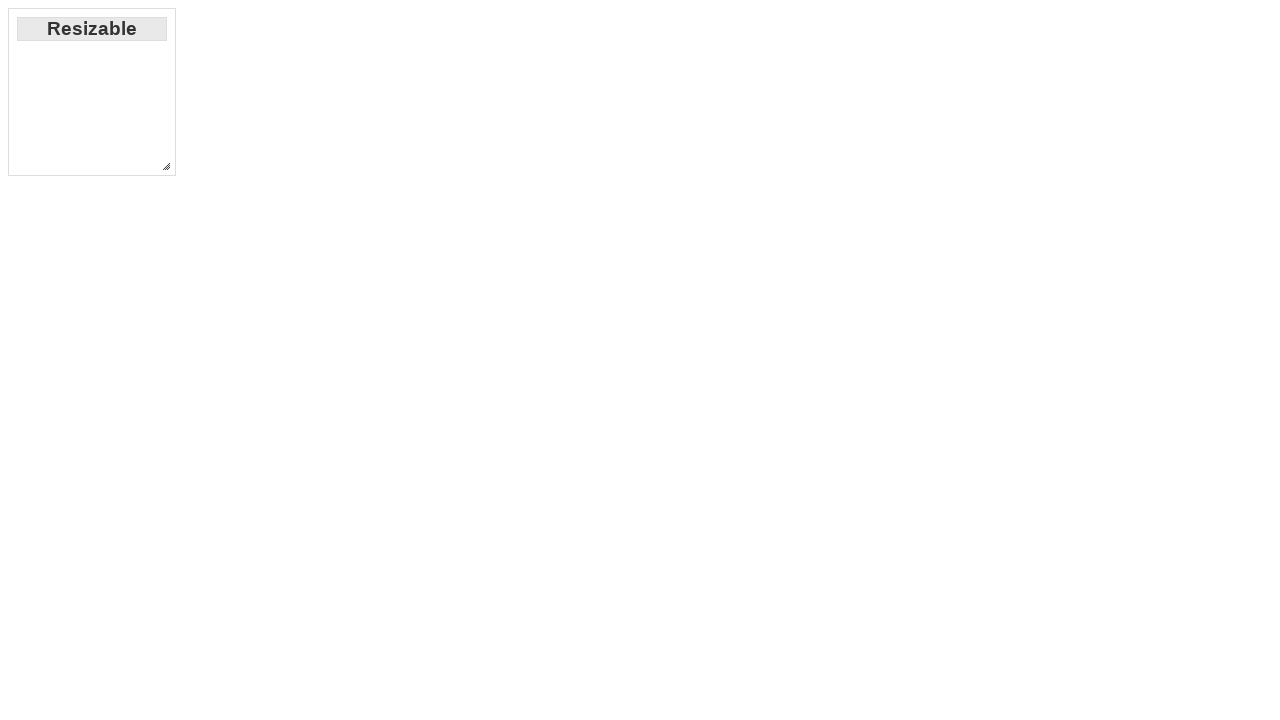

Dragged the resize handle 400 pixels right and 400 pixels down at (566, 566)
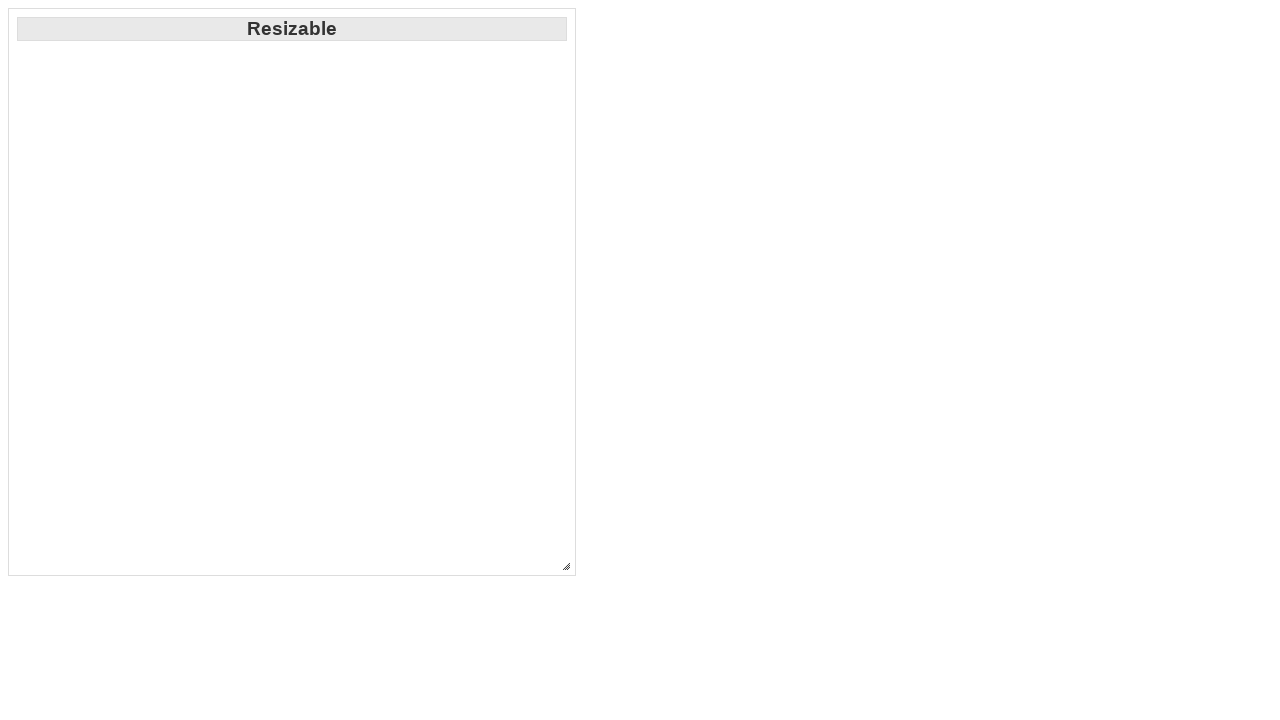

Released the mouse button to complete the resize operation at (566, 566)
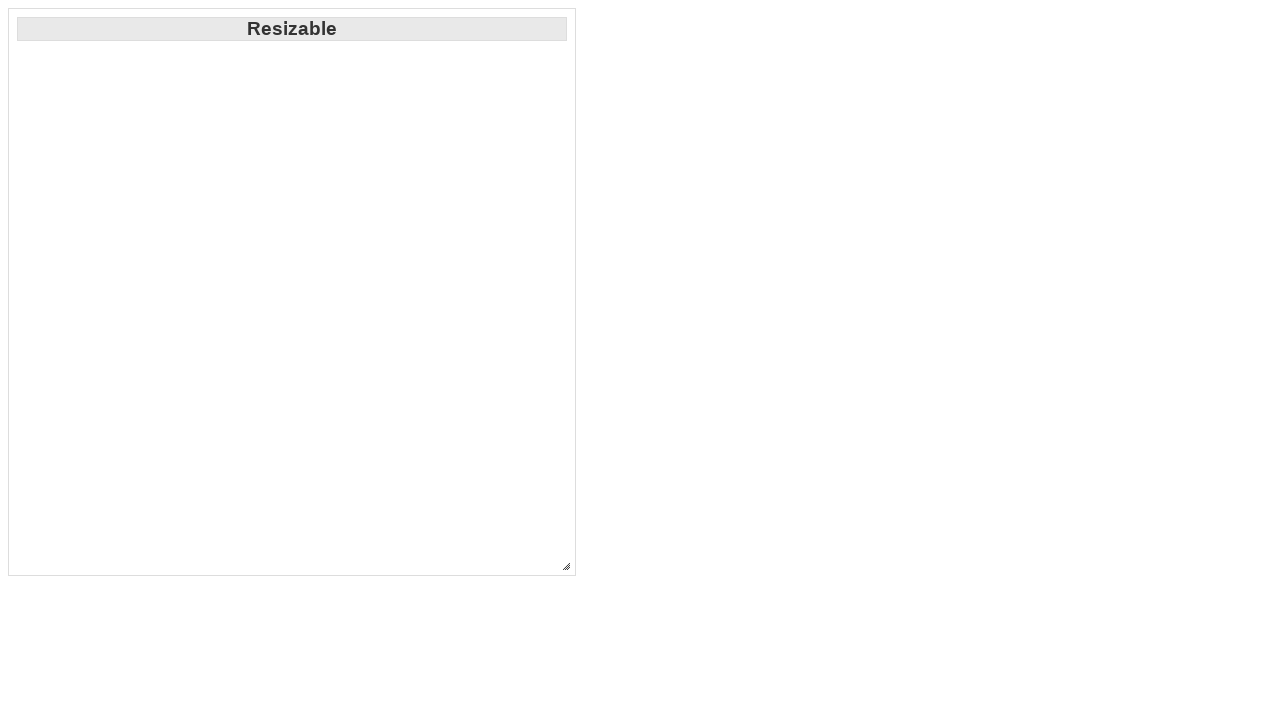

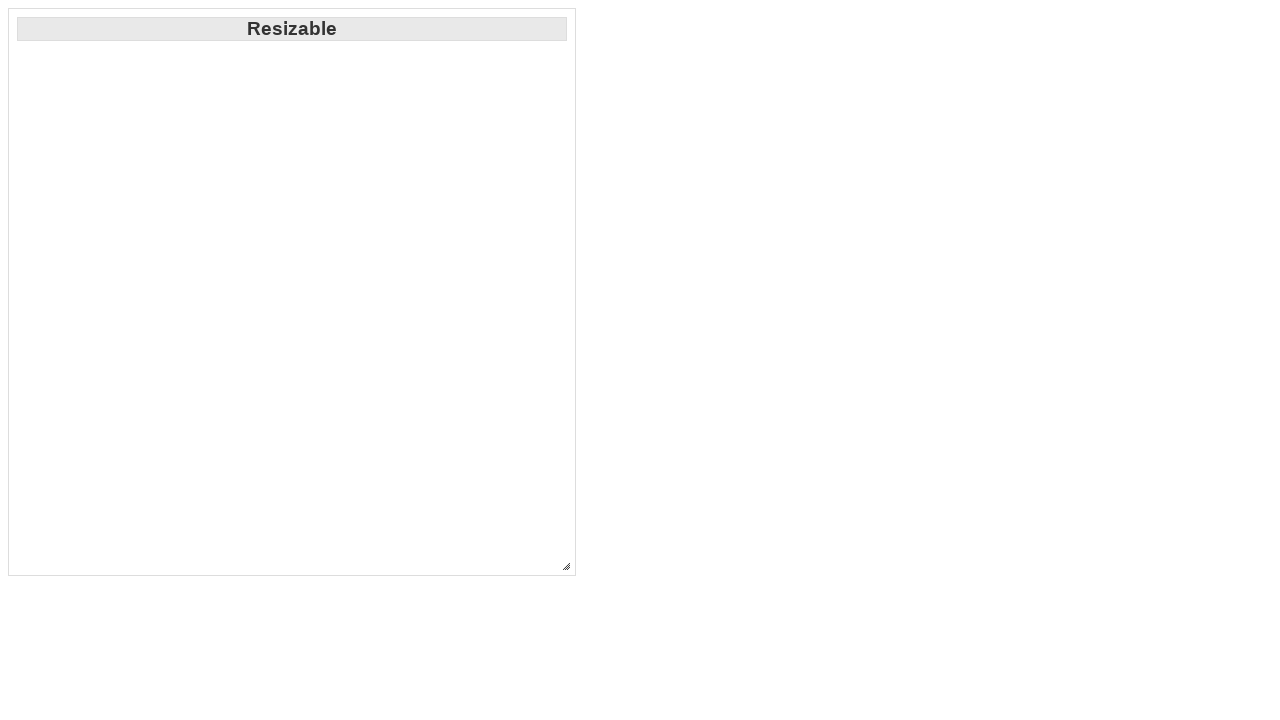